Tests a To-Do application by clicking on existing todo items to mark them complete, adding a new todo item with text "LambdaTest", and verifying the page heading is displayed.

Starting URL: https://stage-lambda-devops-use-only.lambdatestinternal.com/To-do-app/index.html

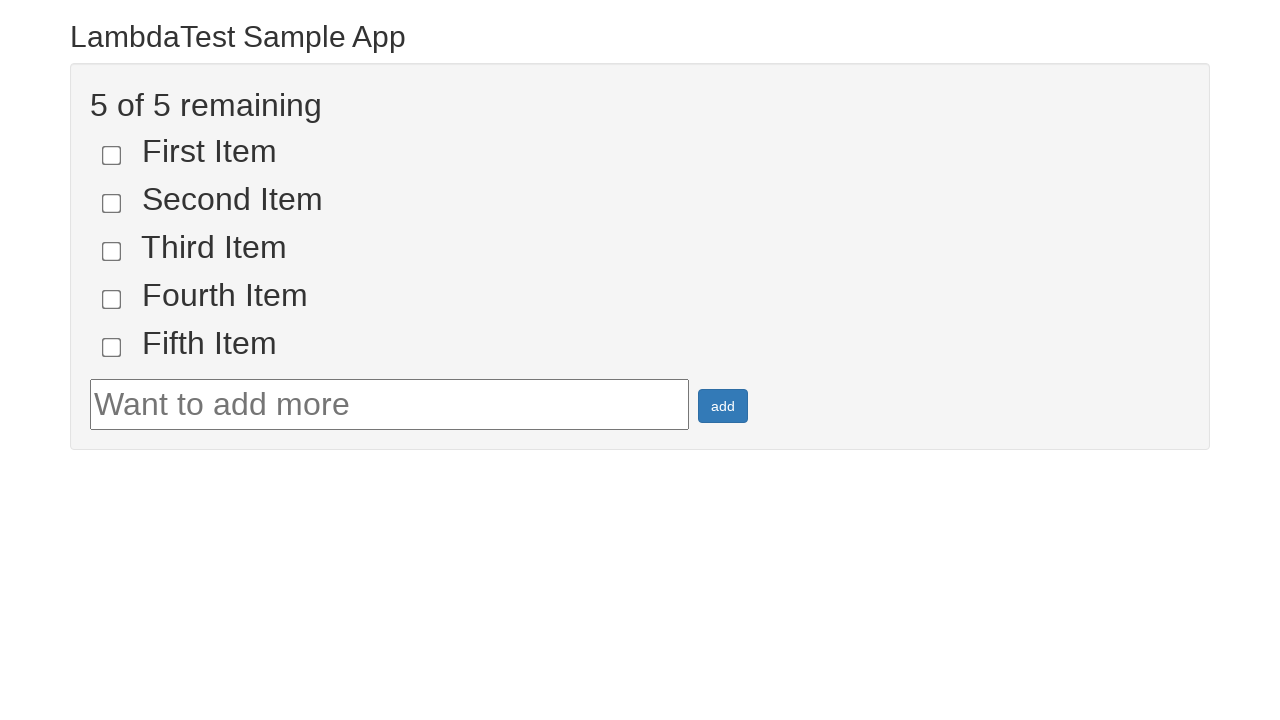

Set viewport size to 1920x1080
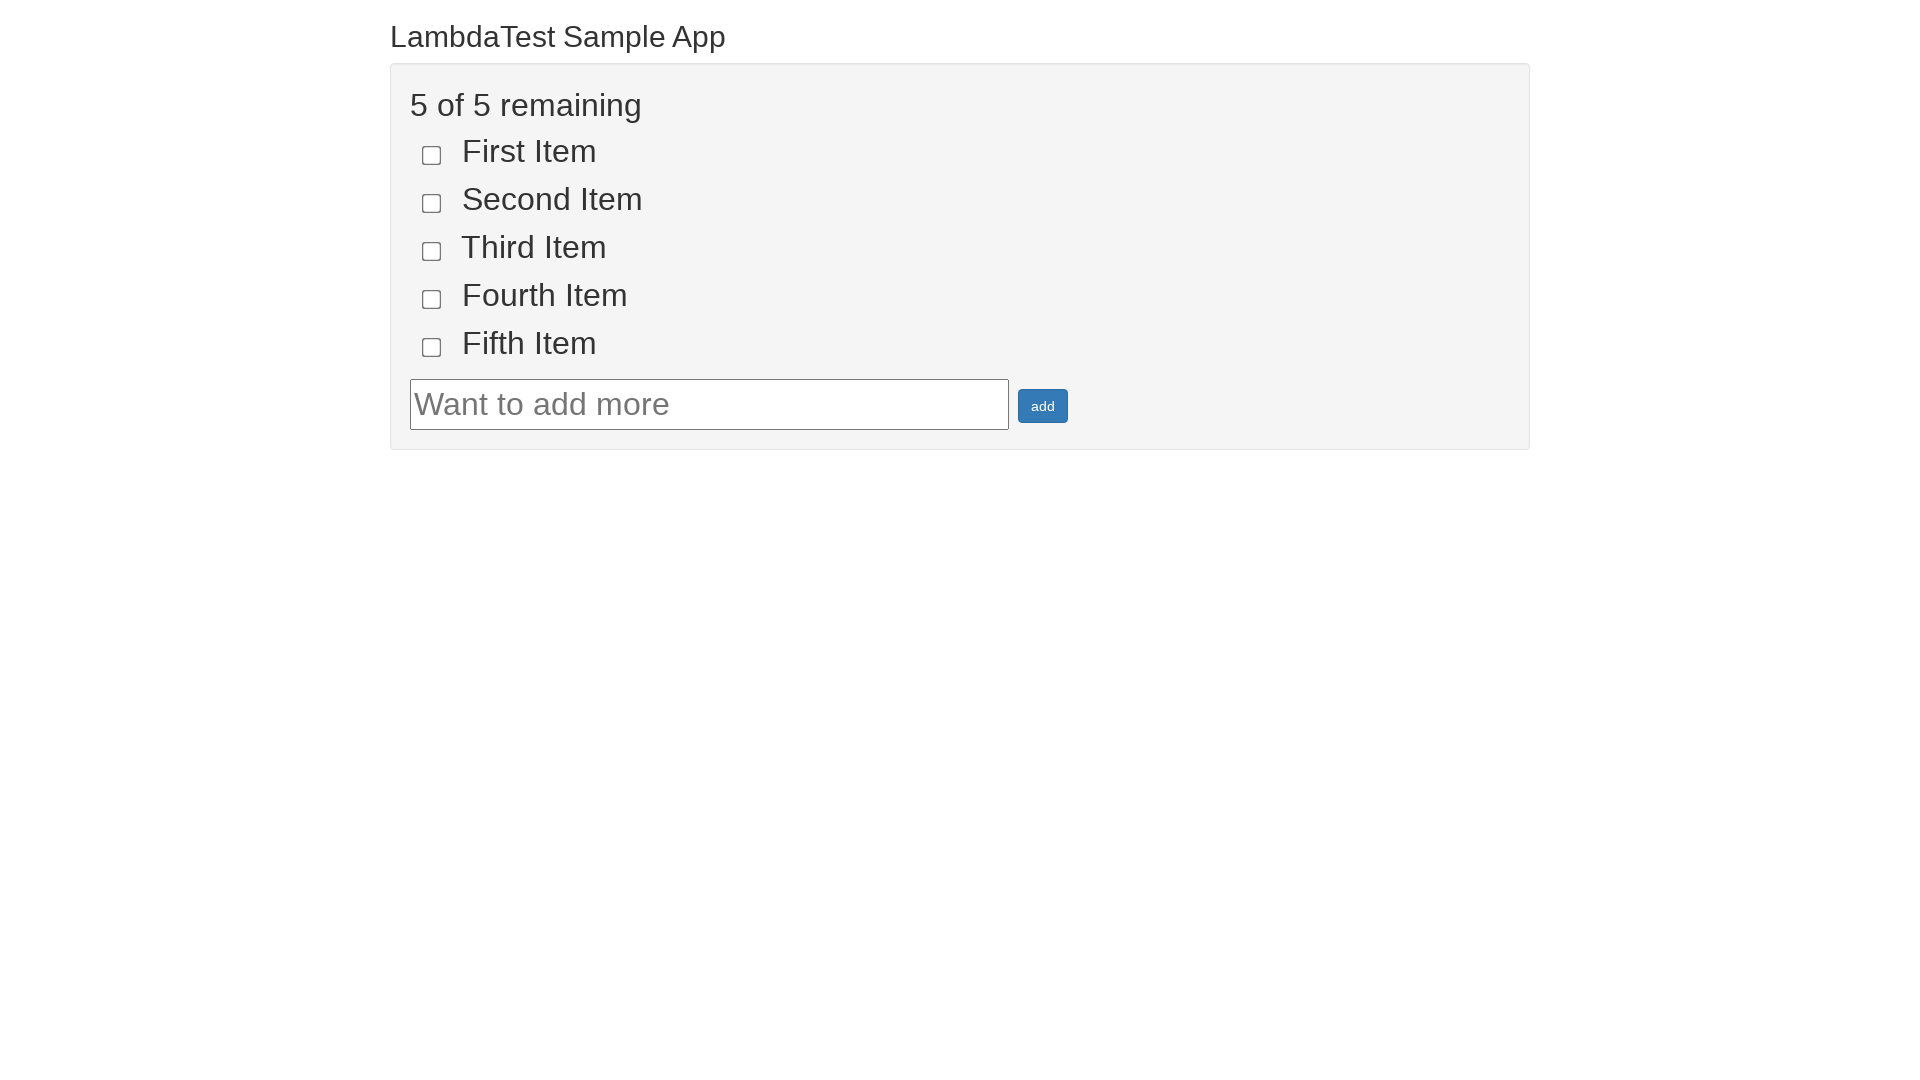

Clicked on the first todo item to mark it complete at (432, 155) on input[name='li1']
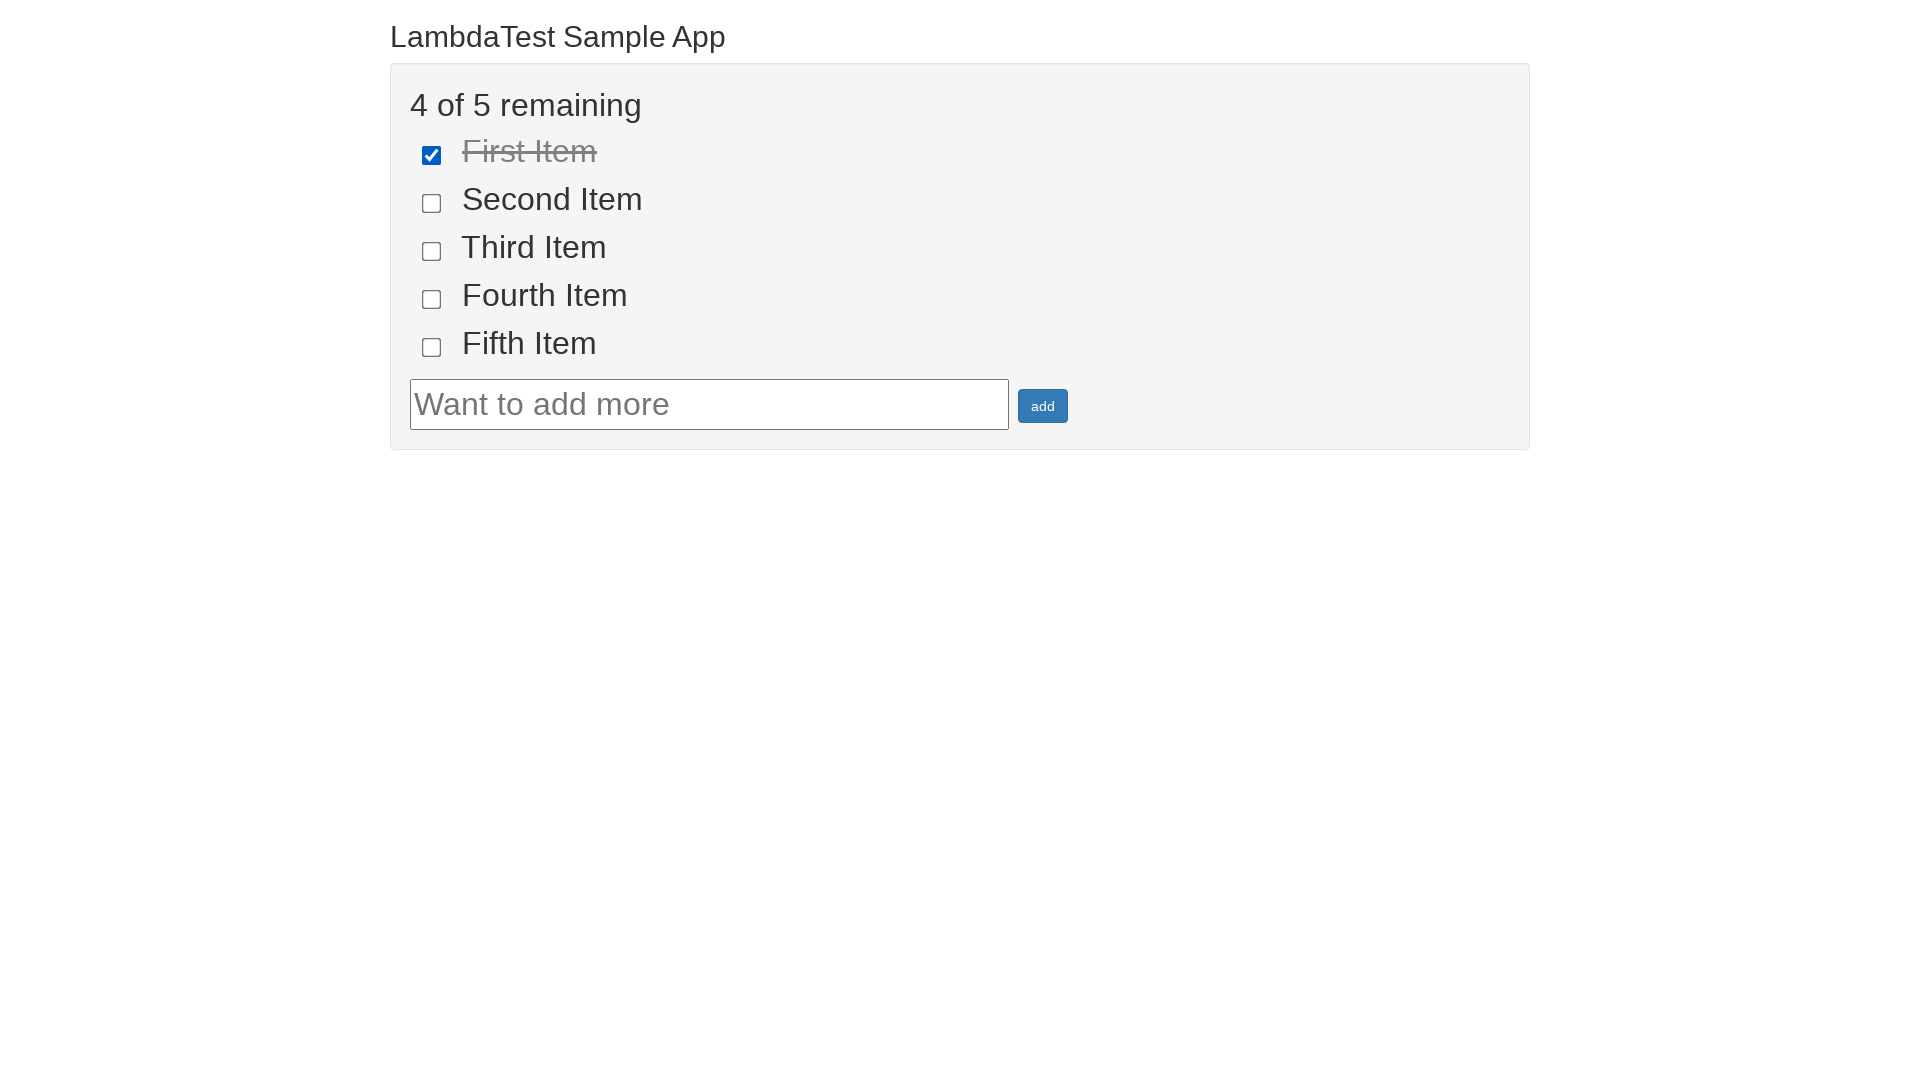

Clicked on the second todo item to mark it complete at (432, 203) on input[name='li2']
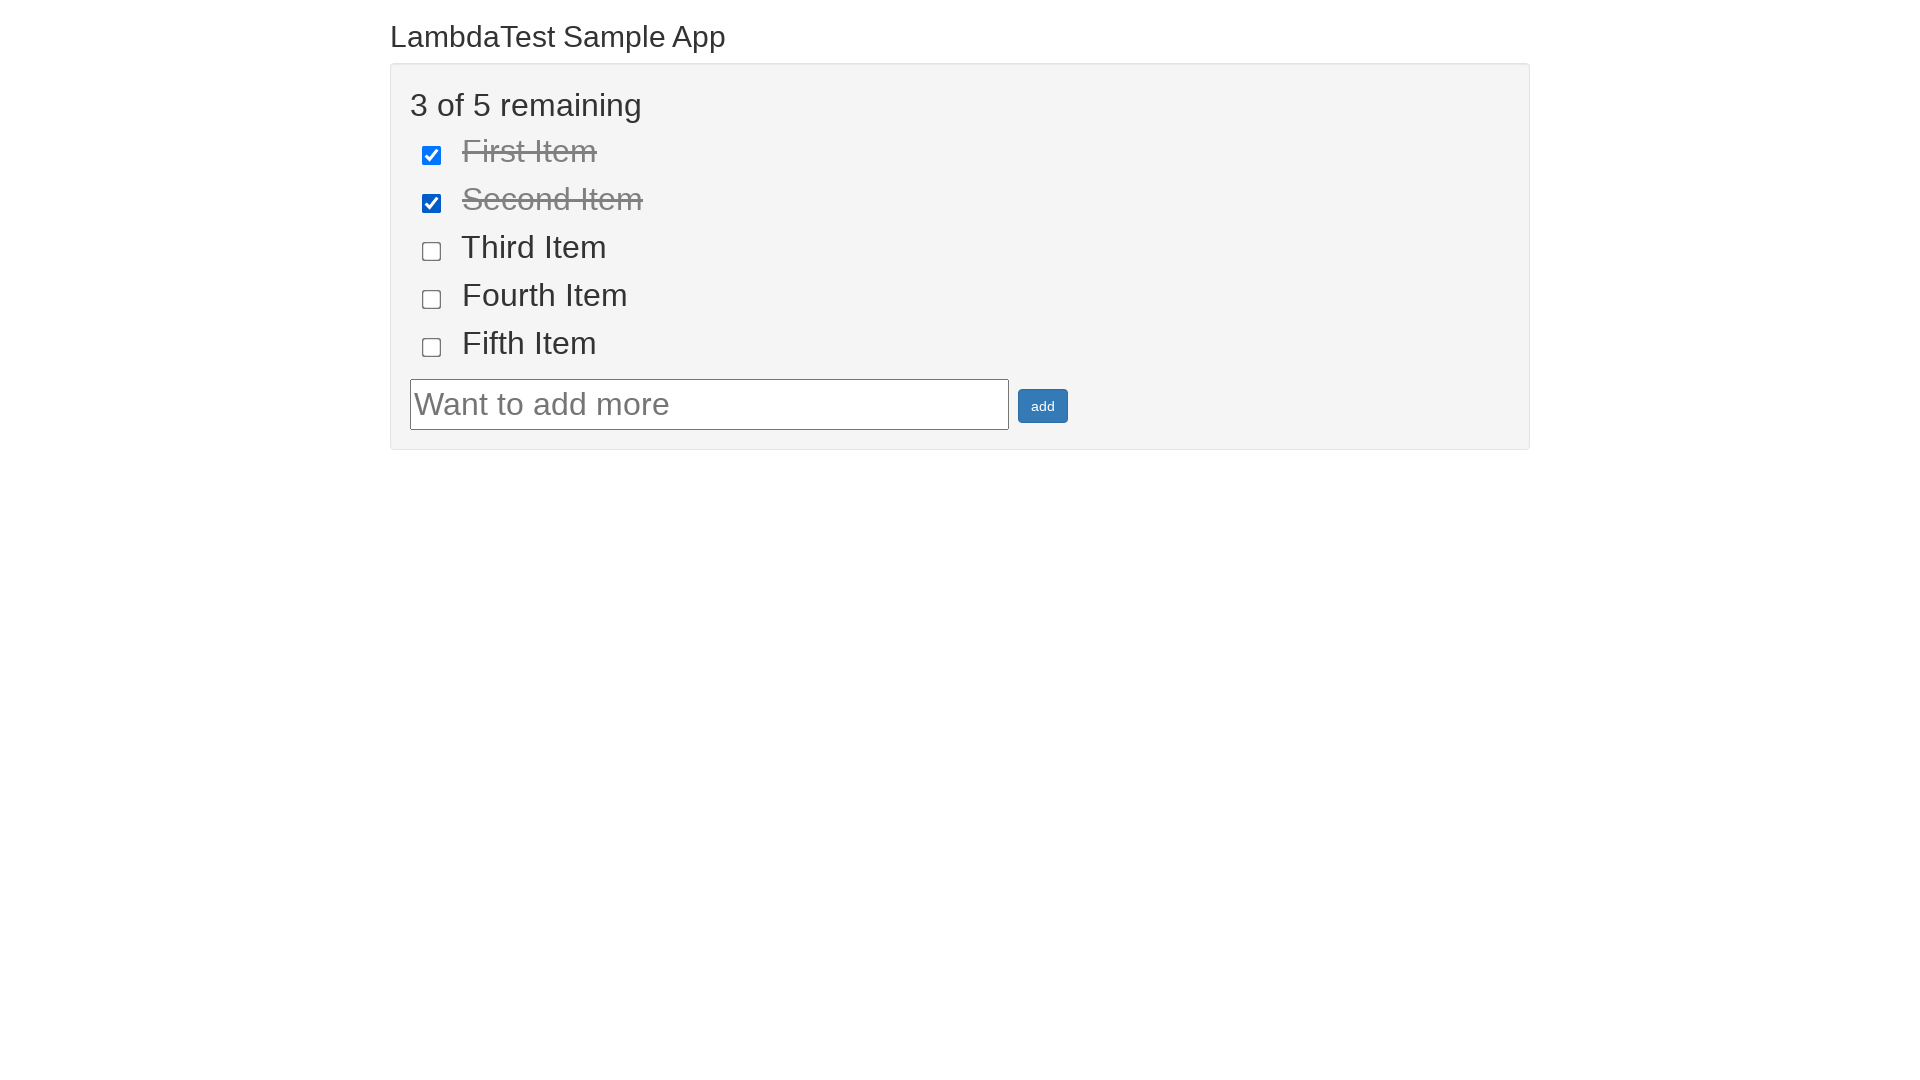

Filled todo input field with 'LambdaTest' on #sampletodotext
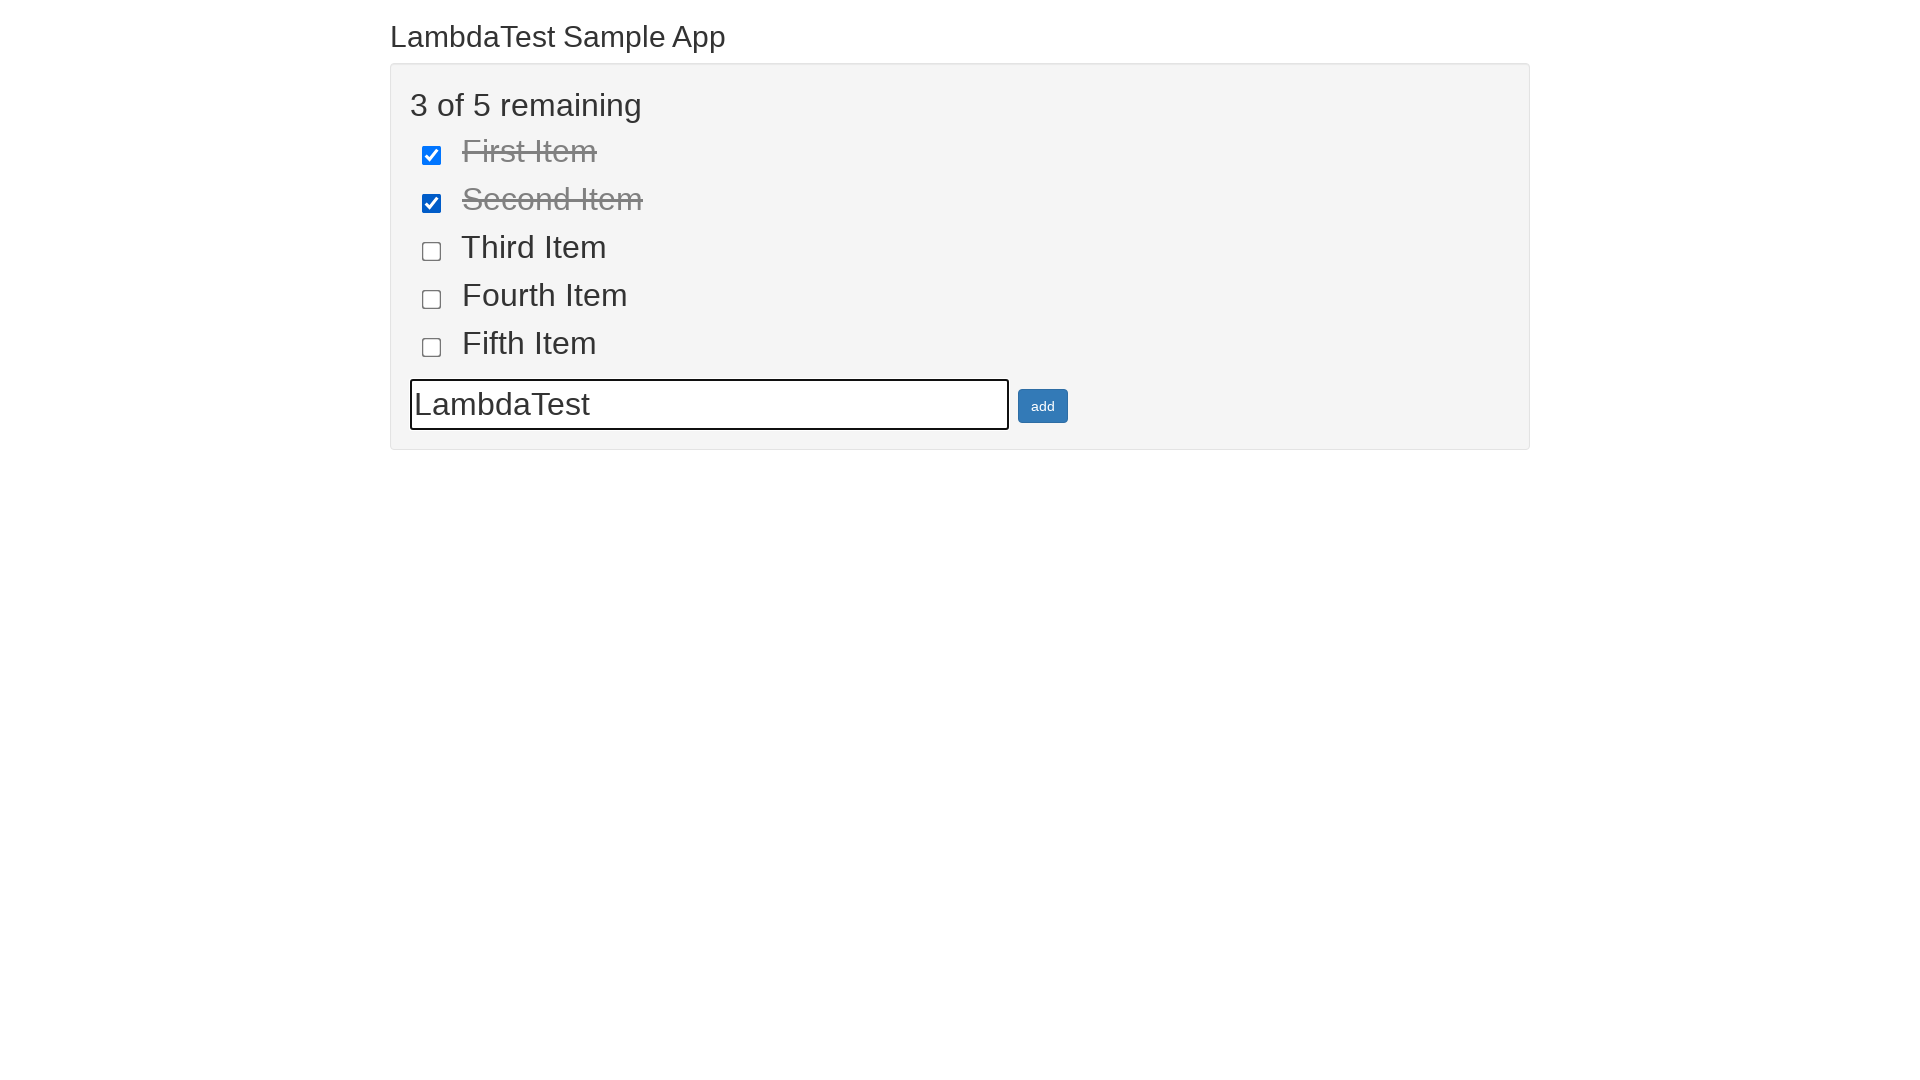

Clicked add button to create new todo item 'LambdaTest' at (1043, 406) on #addbutton
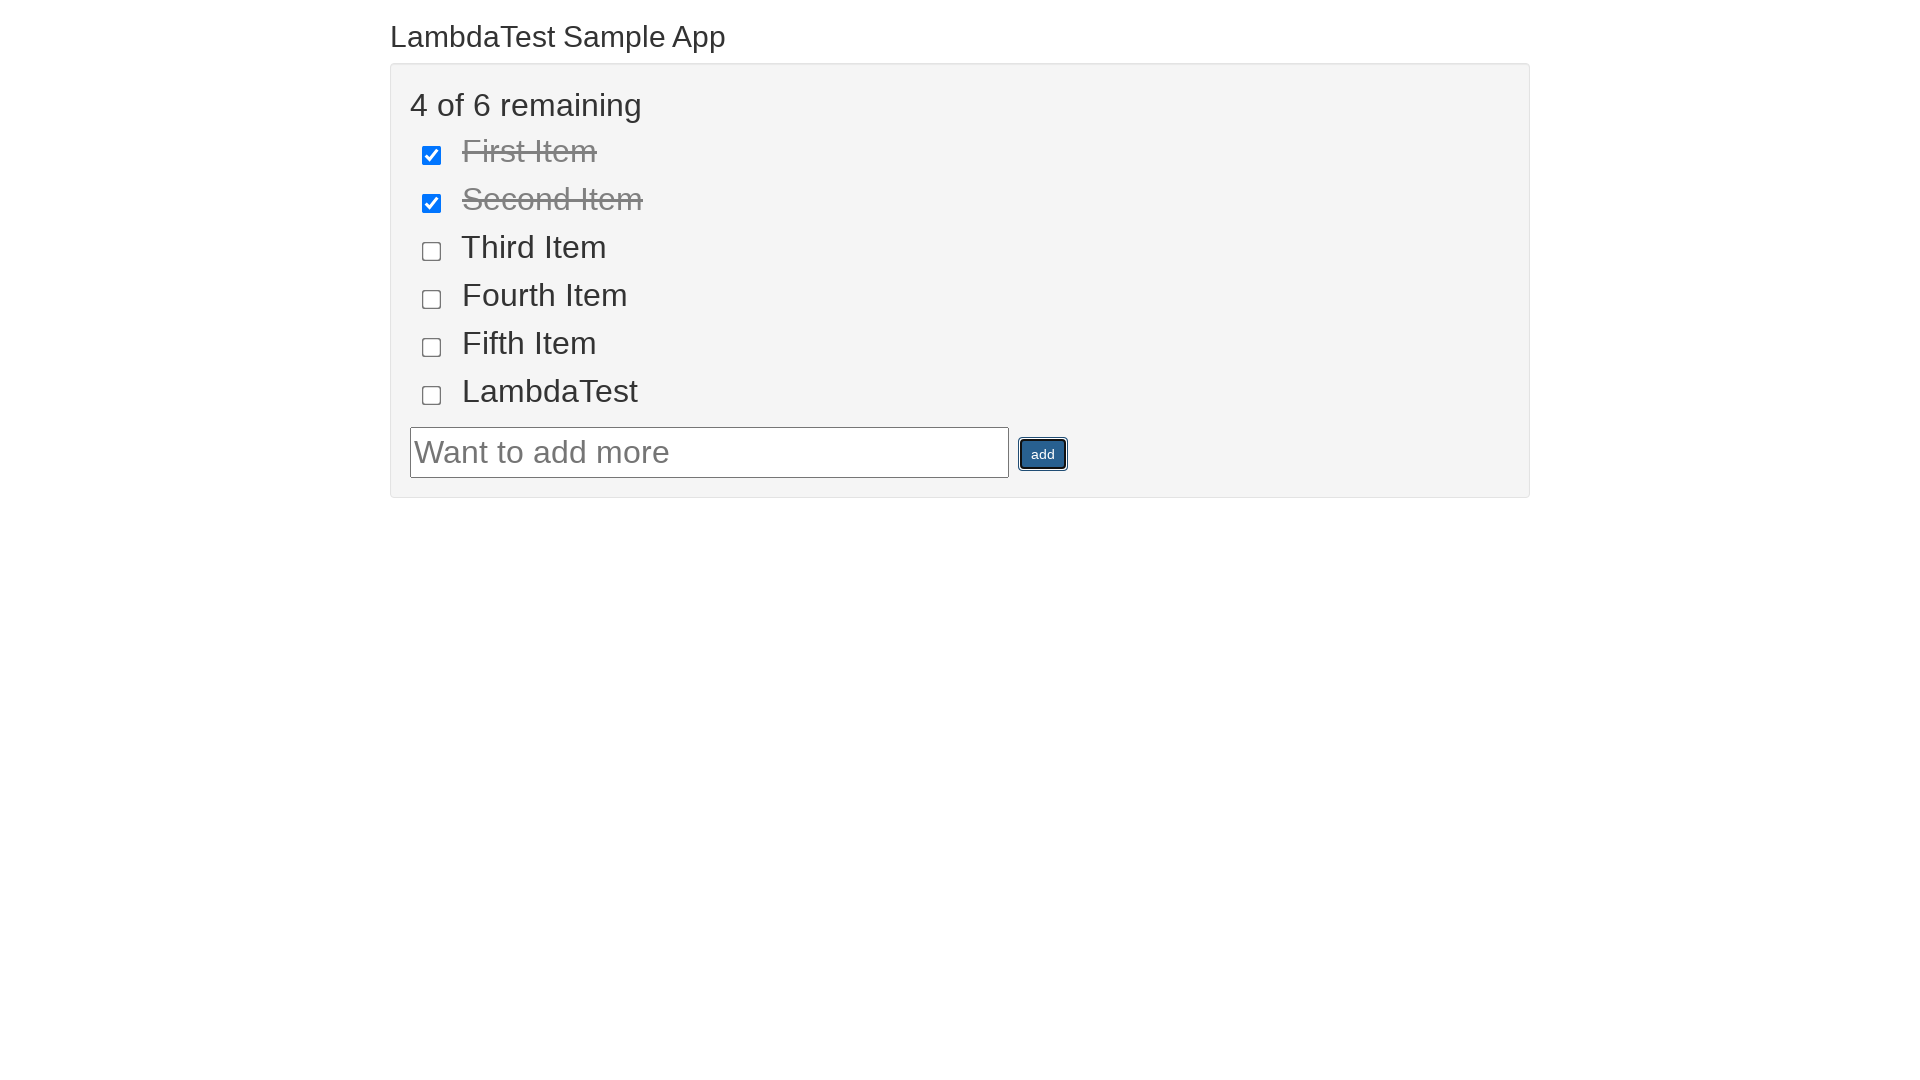

Verified page heading is displayed
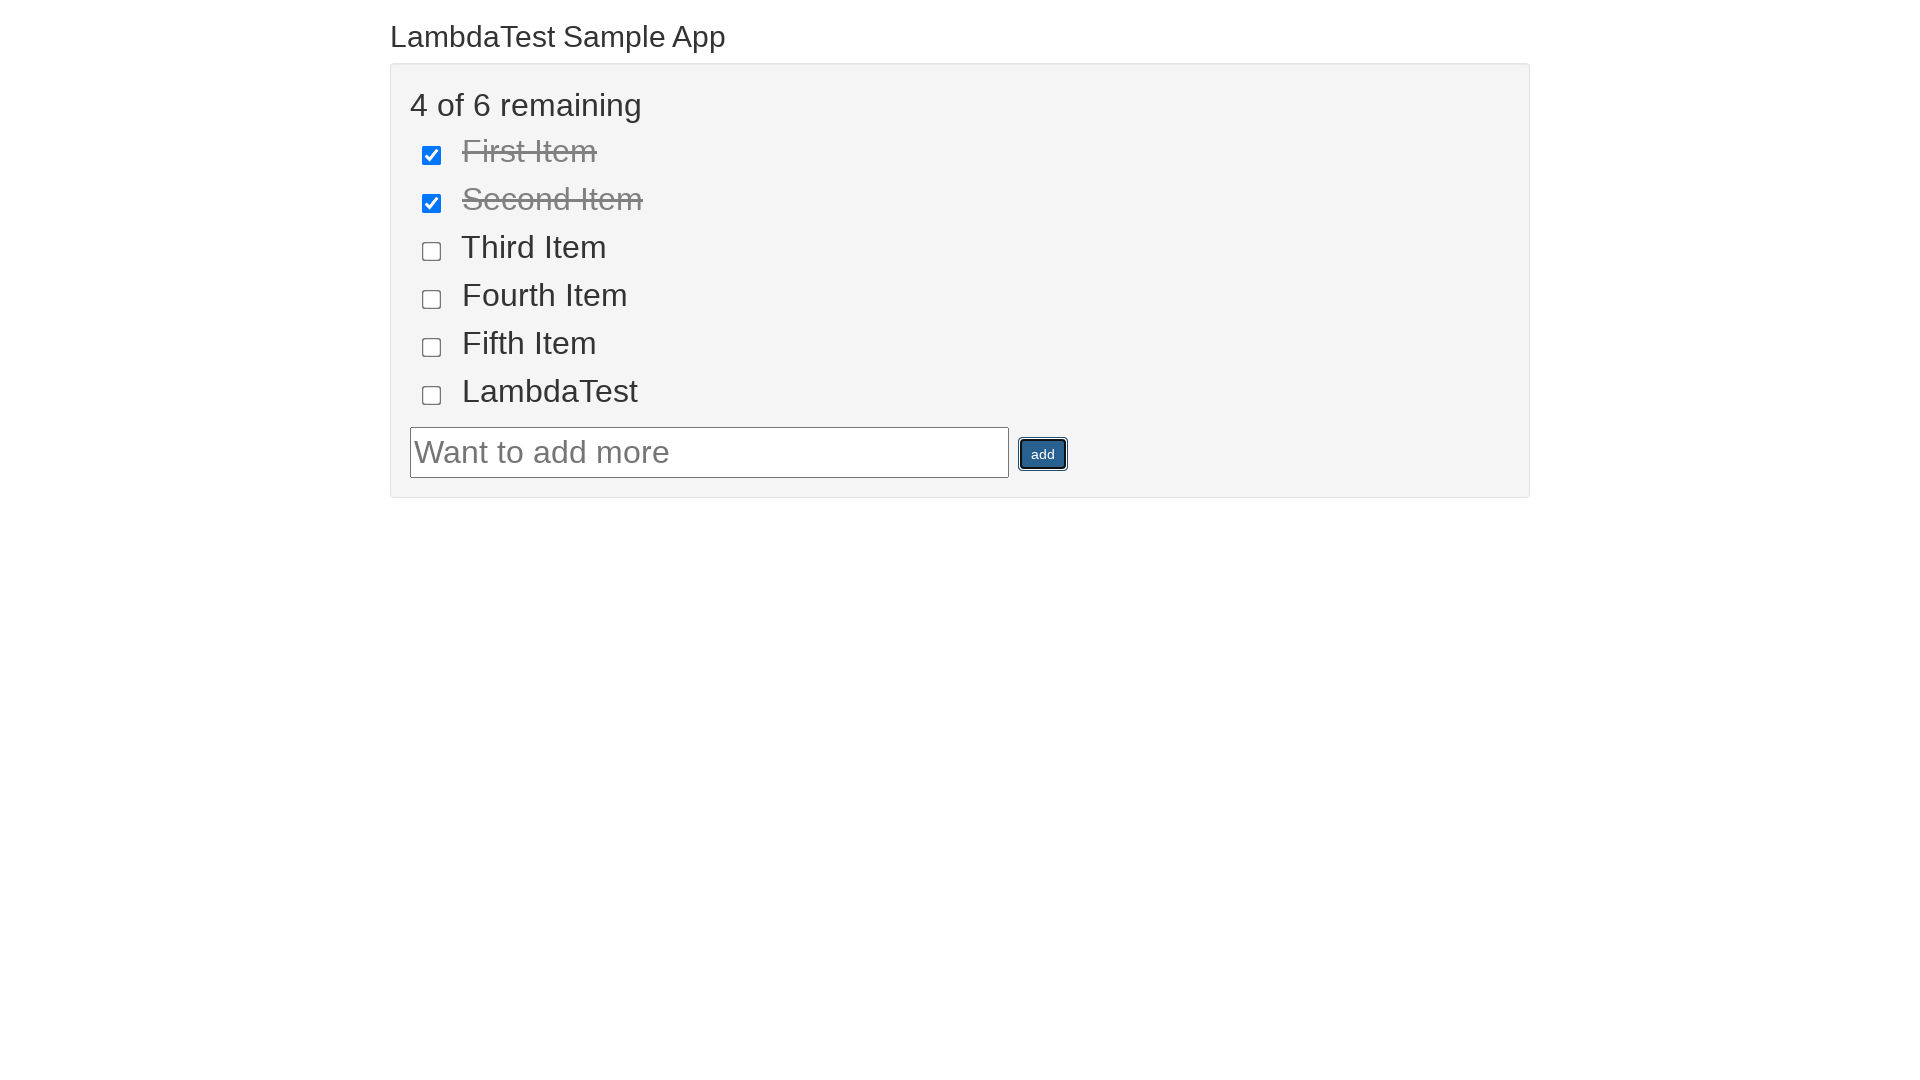

Clicked on the page heading at (960, 36) on .container h2
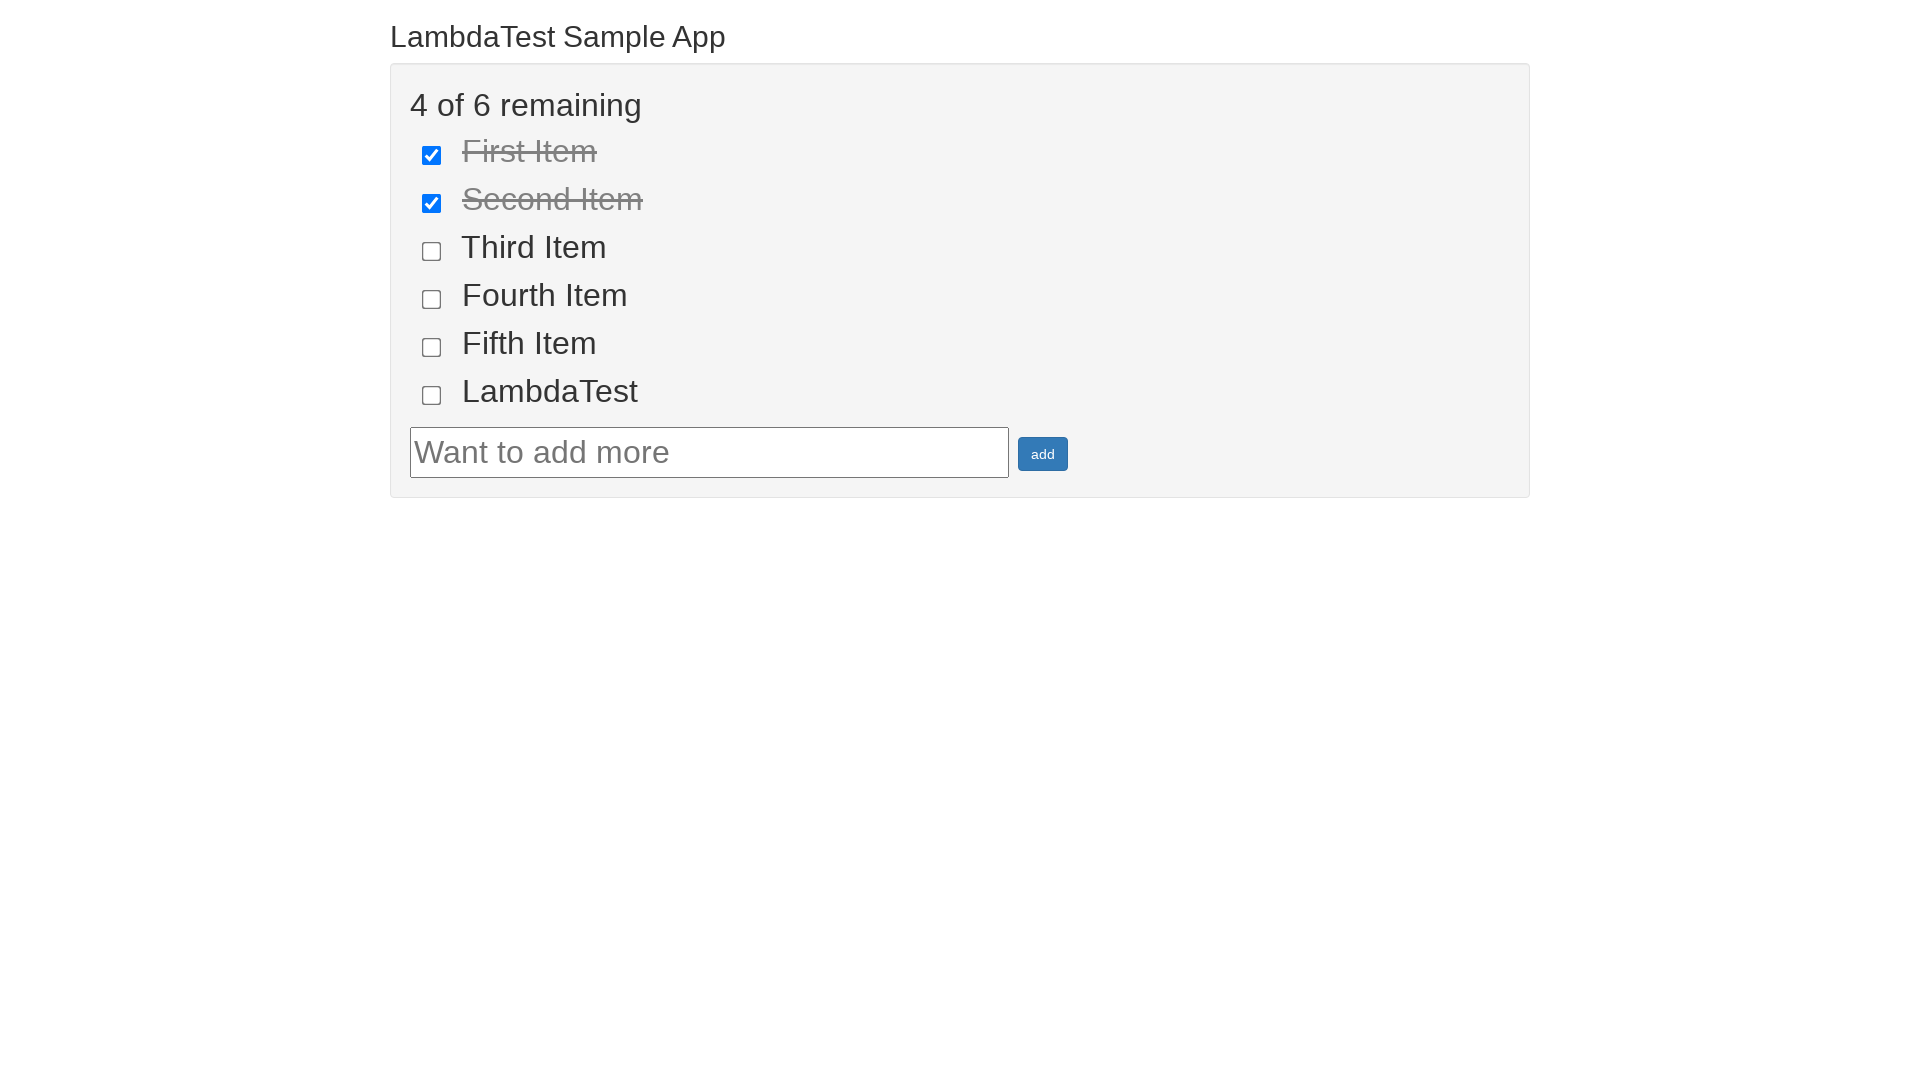

Verified heading is still displayed and clicked it again at (960, 36) on .container h2
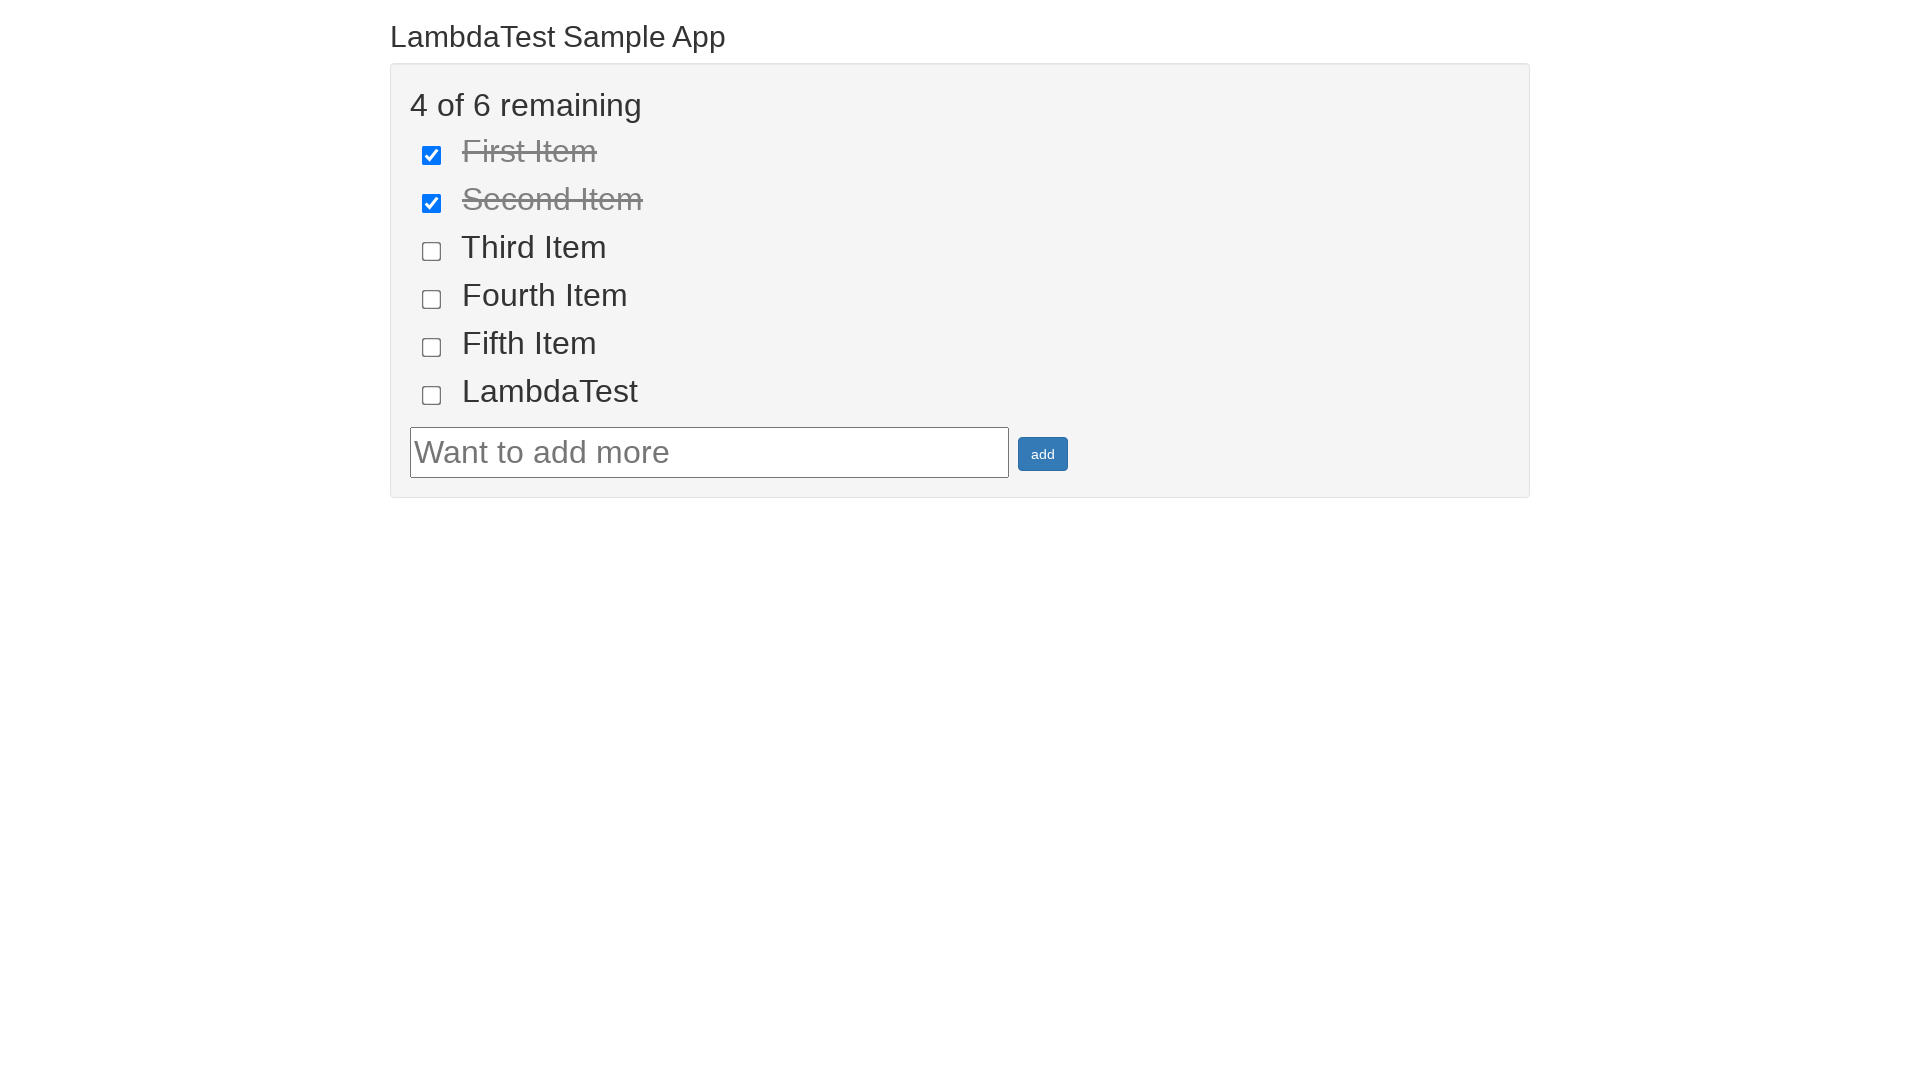

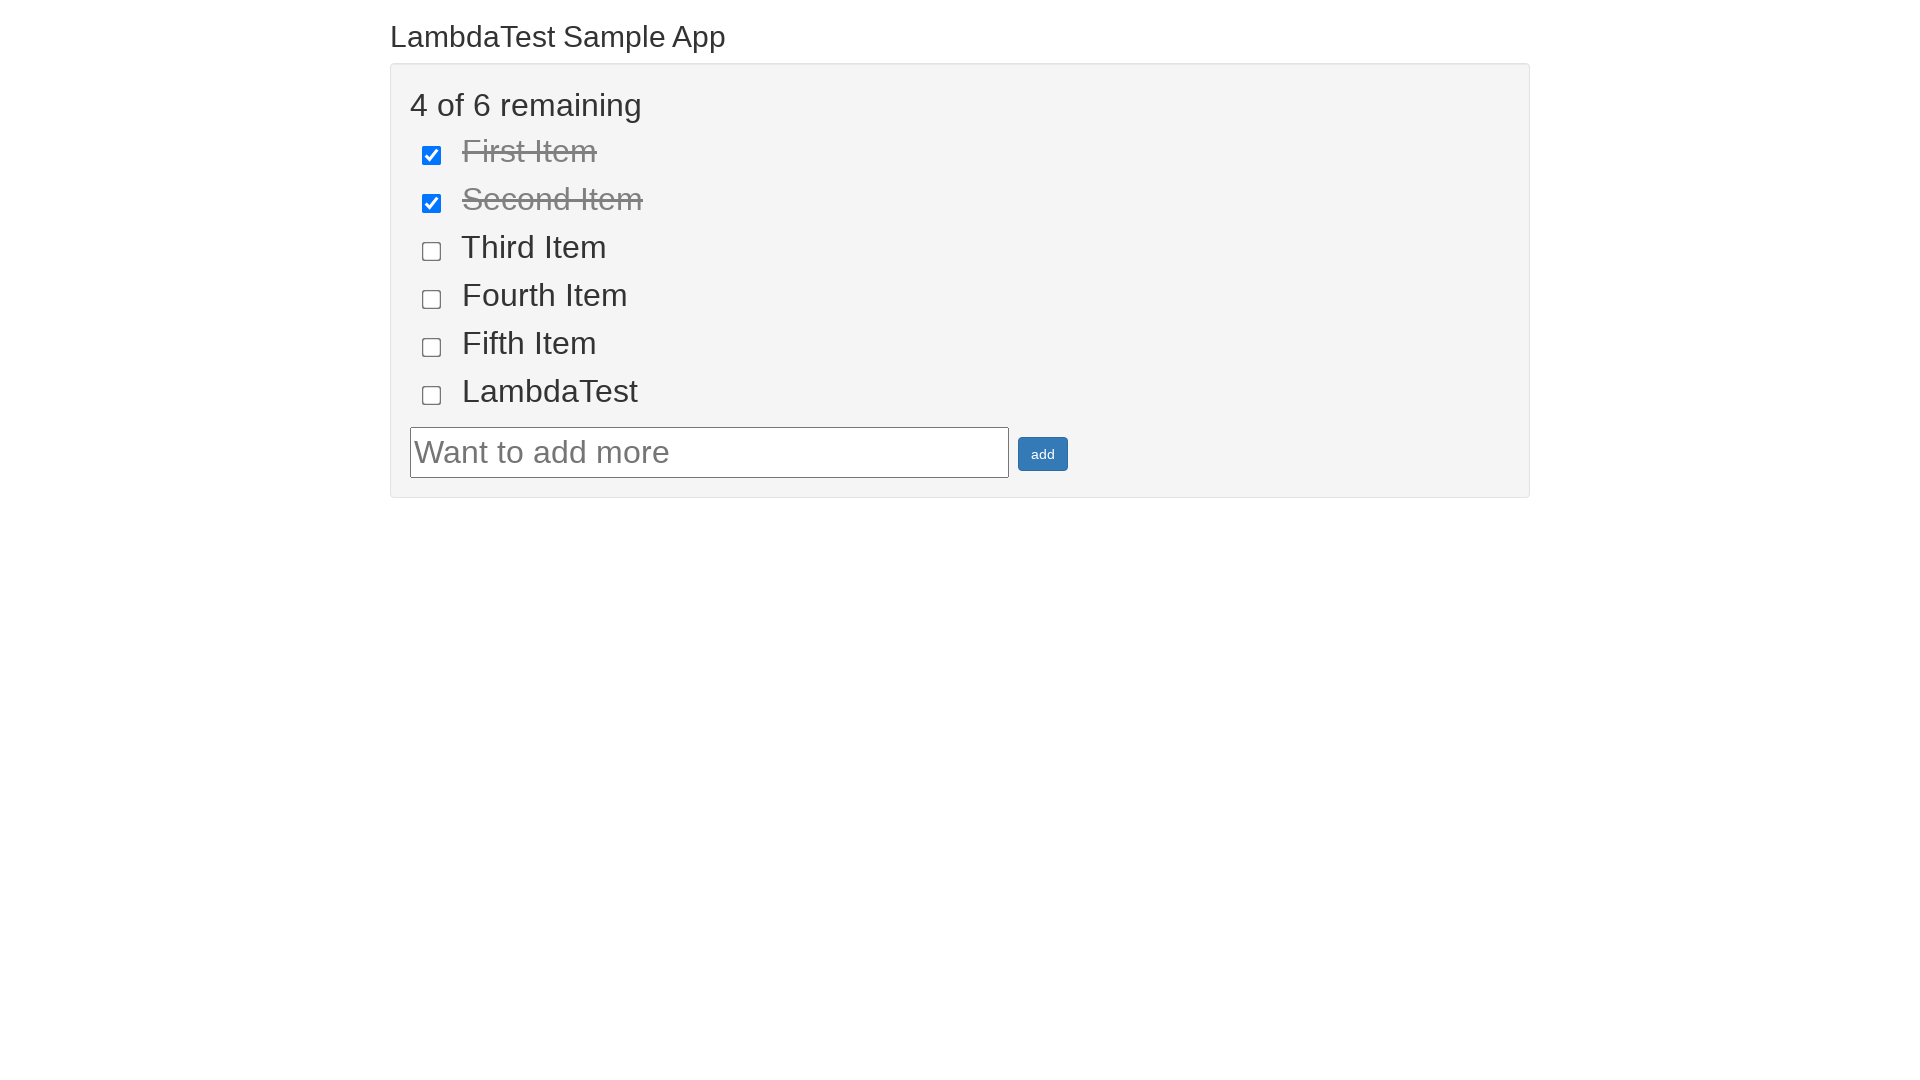